Clicks the second checkbox to uncheck it and verifies it becomes unchecked

Starting URL: http://the-internet.herokuapp.com/checkboxes

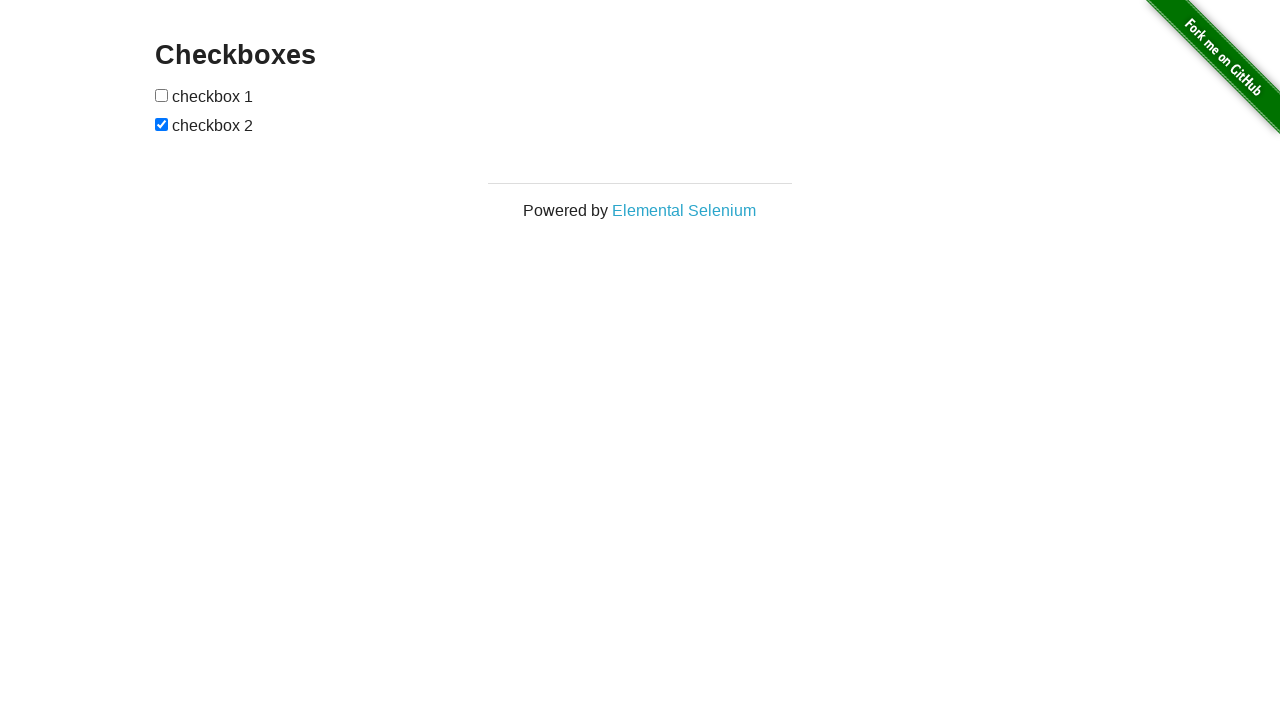

Clicked the second checkbox to uncheck it at (162, 124) on input[type='checkbox'] >> nth=-1
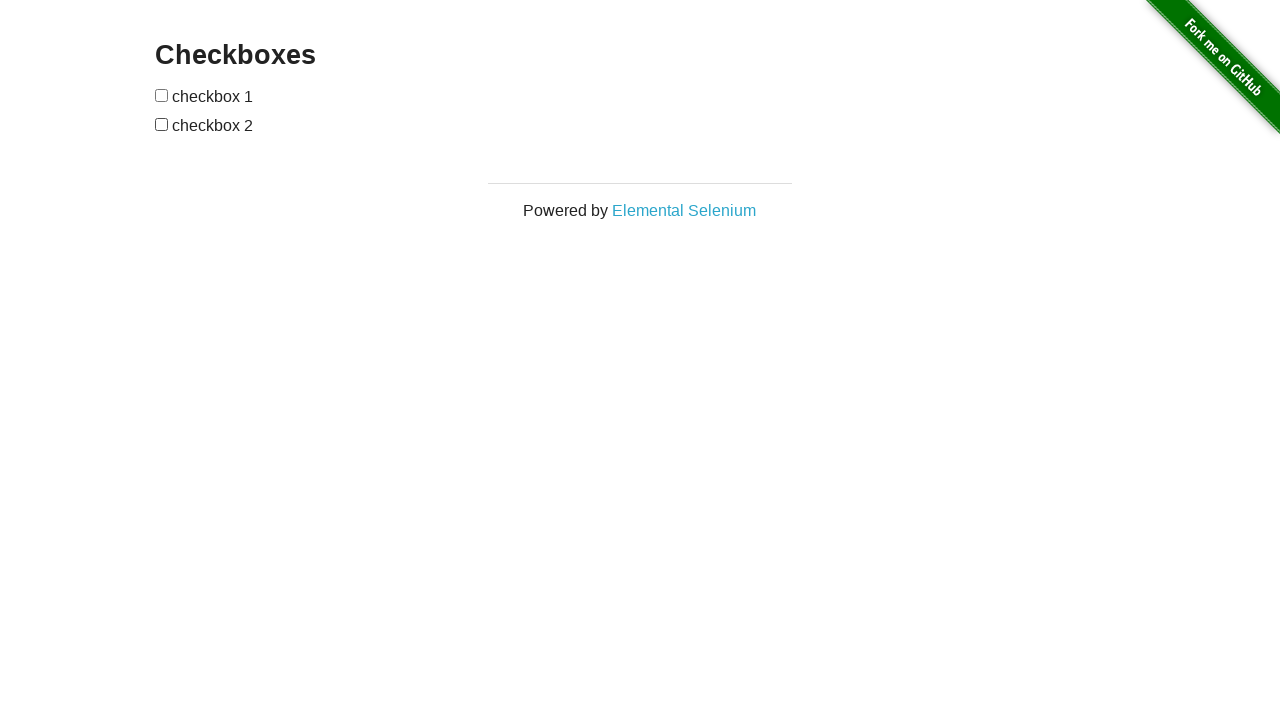

Located the second checkbox element
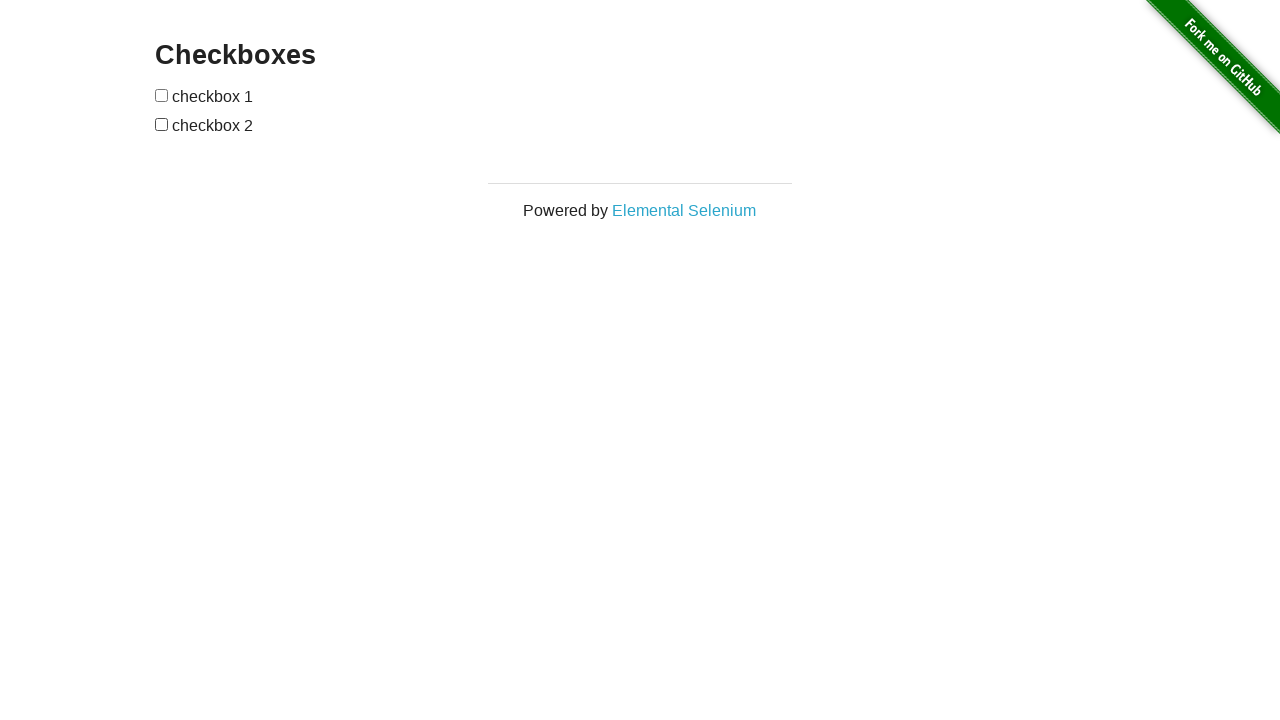

Verified that second checkbox is now unchecked
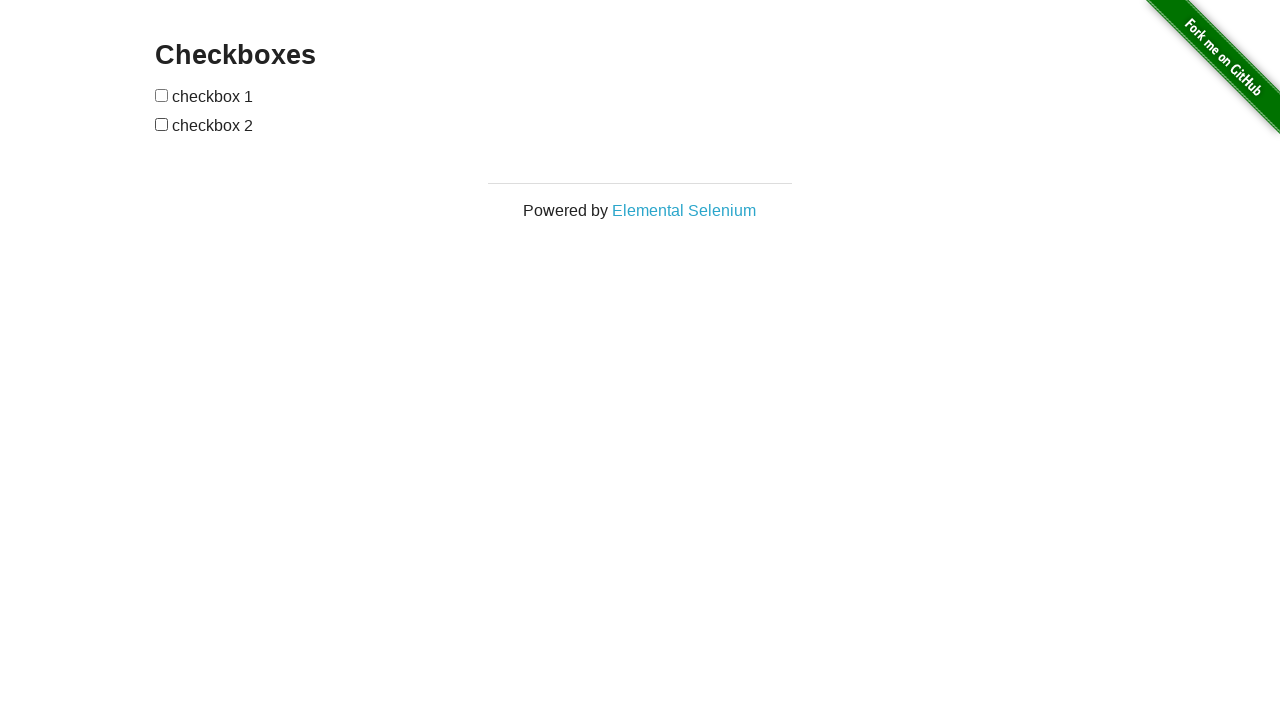

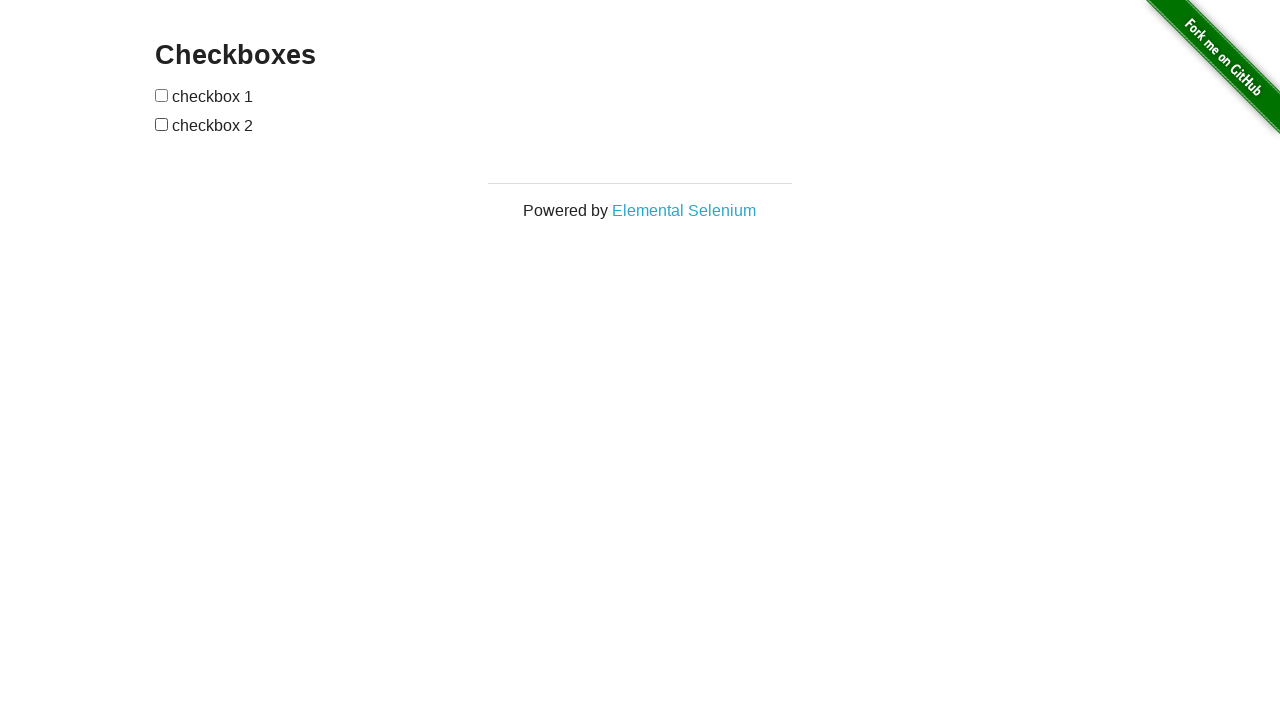